Tests dynamic loading by clicking a start button and waiting for hidden content to become visible using fluent wait

Starting URL: http://the-internet.herokuapp.com/dynamic_loading/1

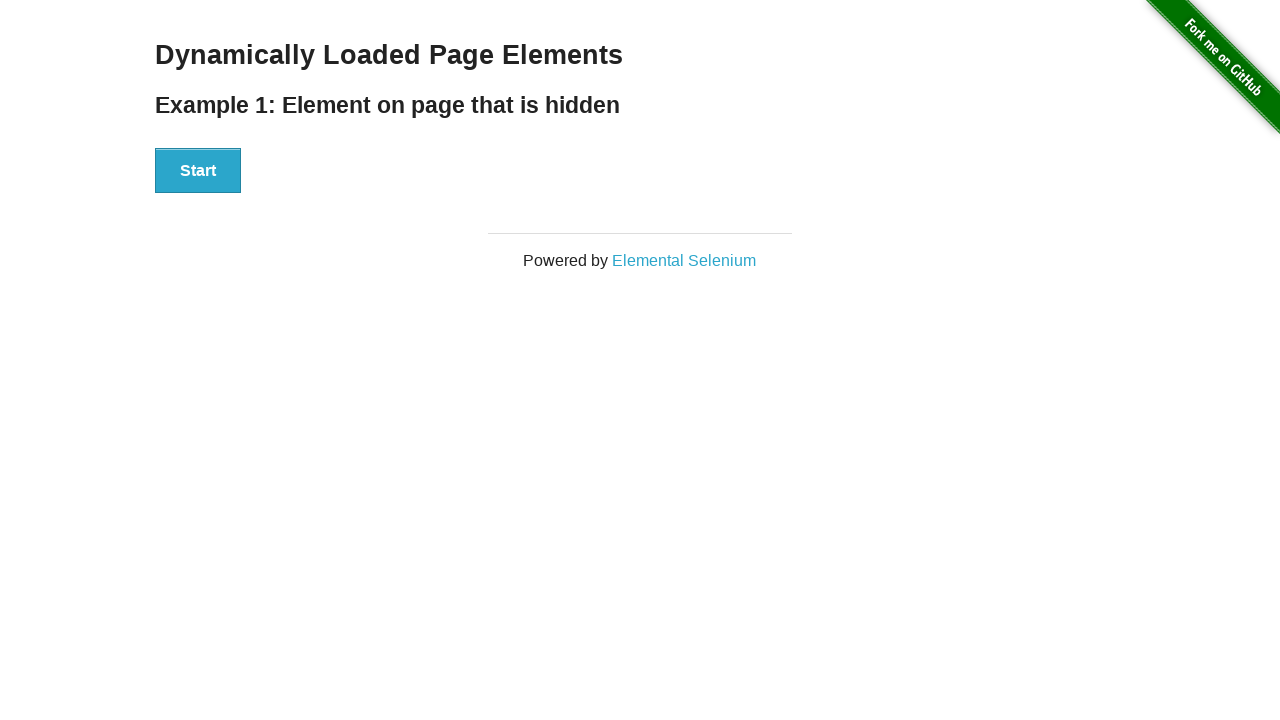

Clicked start button to trigger dynamic loading at (198, 171) on xpath=//div[@id='start']/button
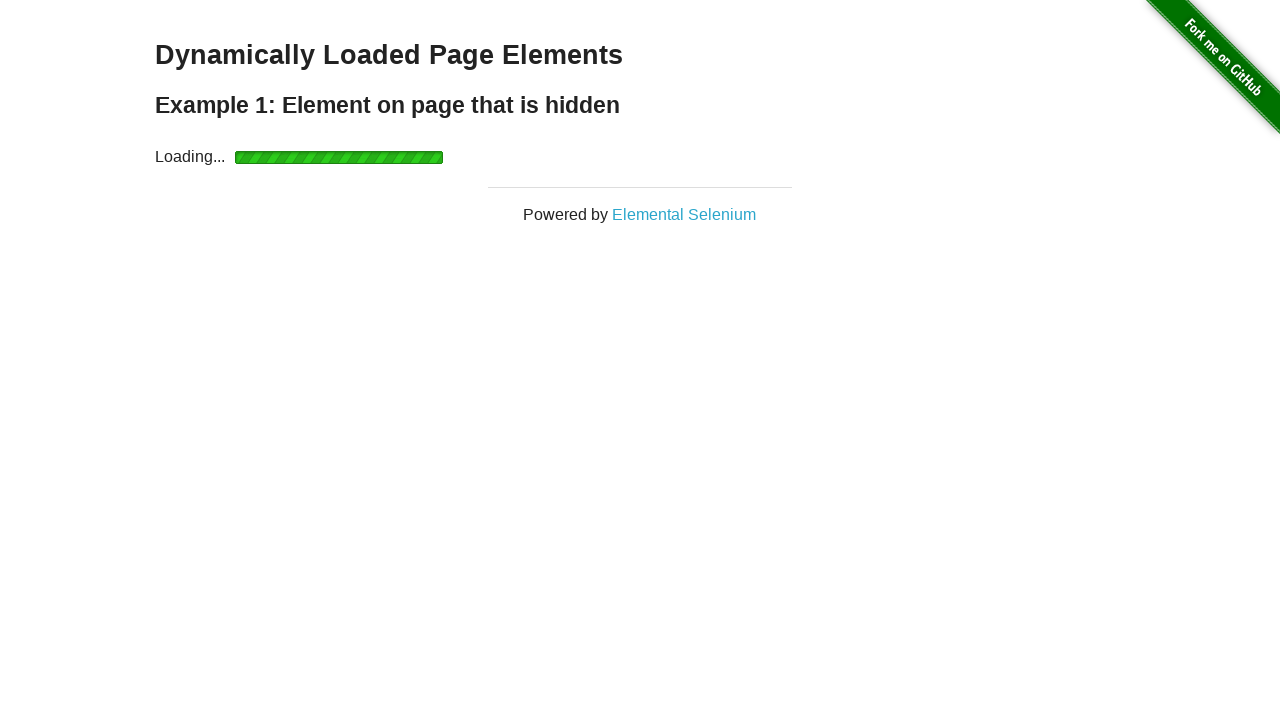

Waited for dynamically loaded content to become visible
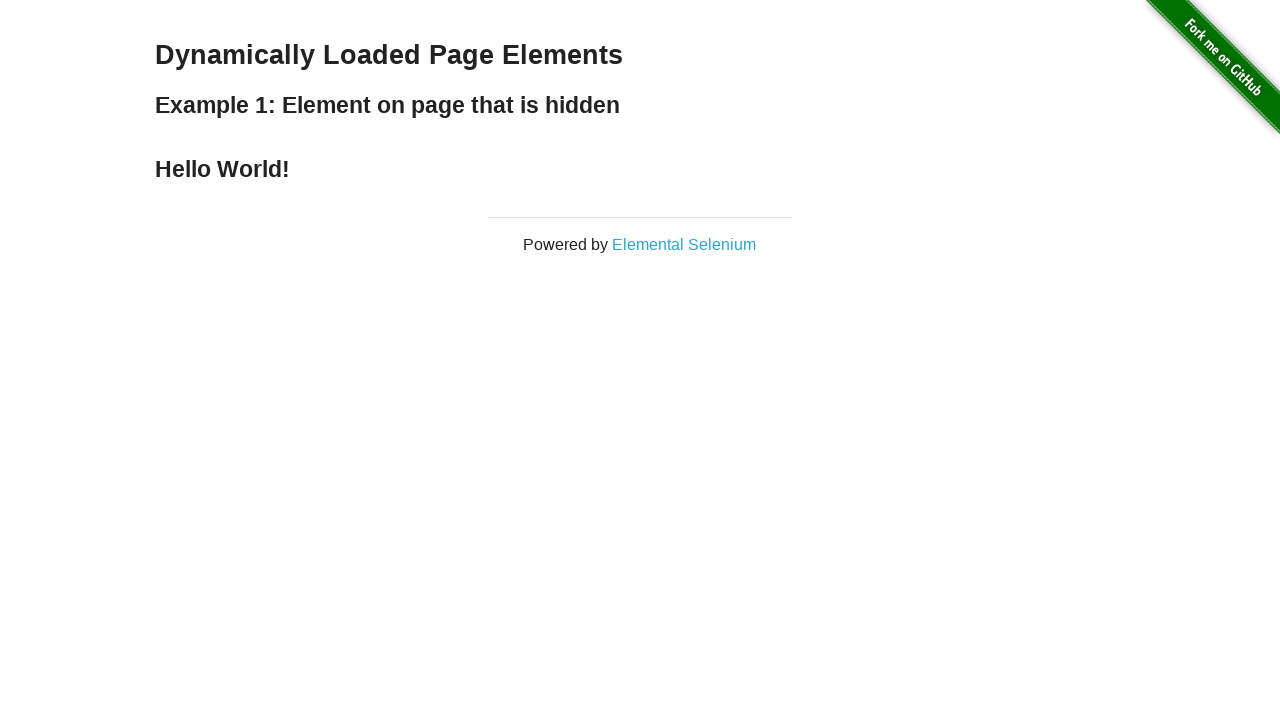

Retrieved dynamically loaded text: Hello World!
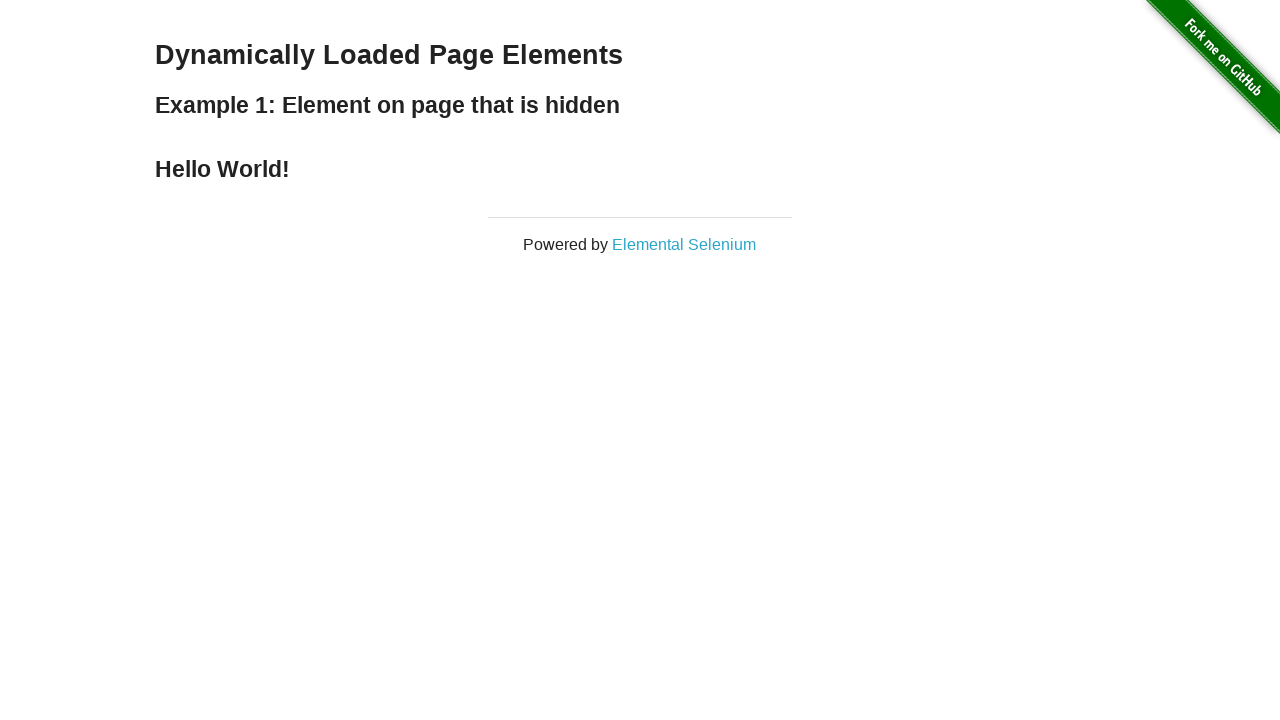

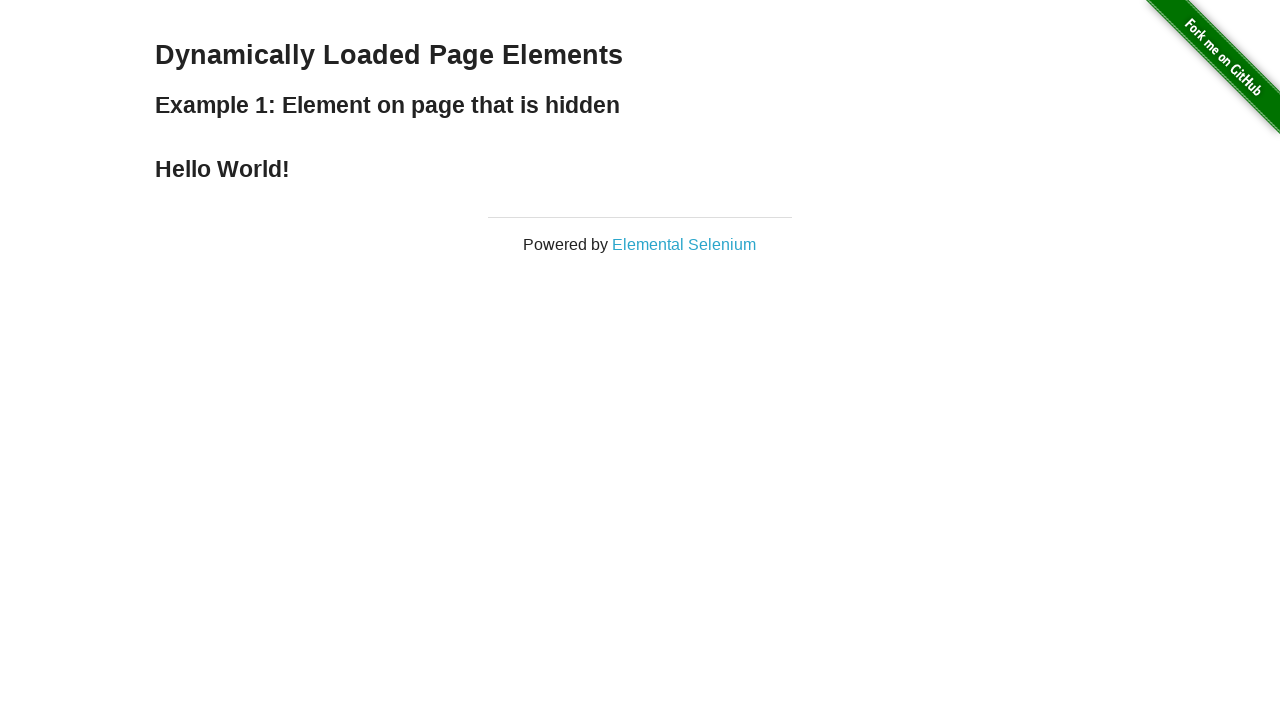